Tests radio button functionality by selecting different options, attempting to unselect a radio button, and selecting an age range option

Starting URL: https://www.leafground.com/radio.xhtml

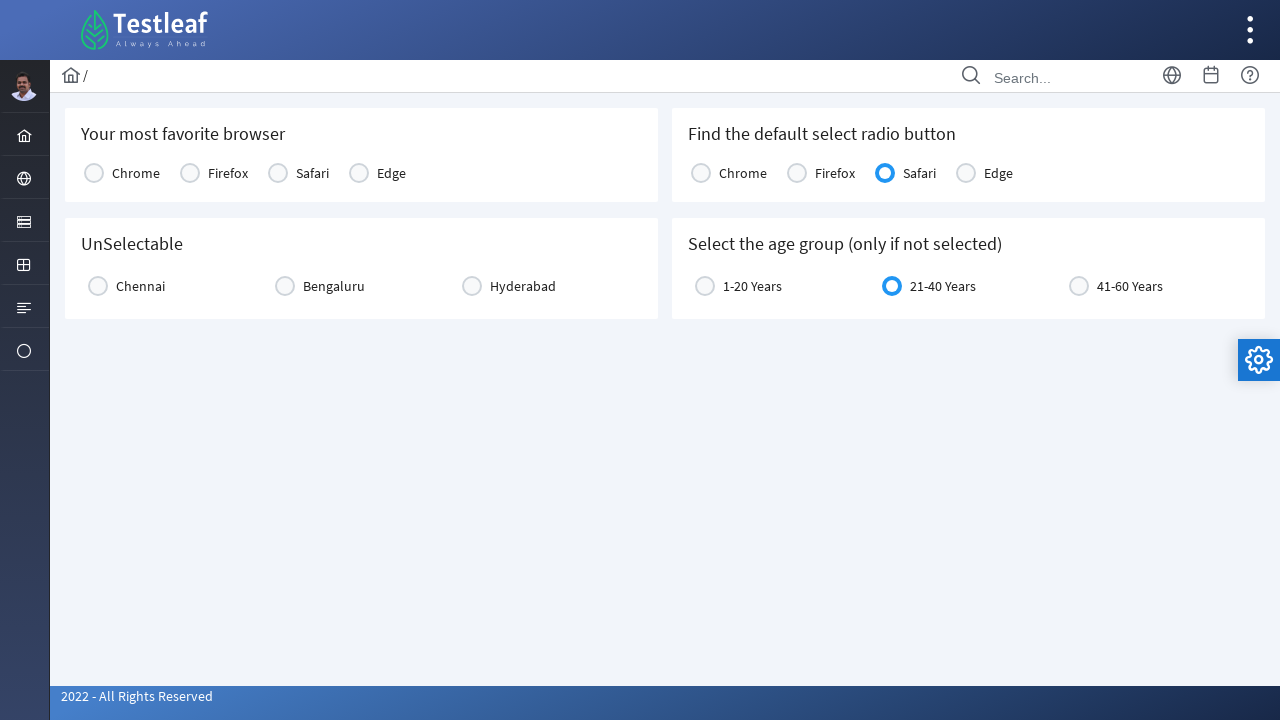

Clicked Chrome radio button option at (136, 173) on xpath=//label[@for='j_idt87:console1:0']
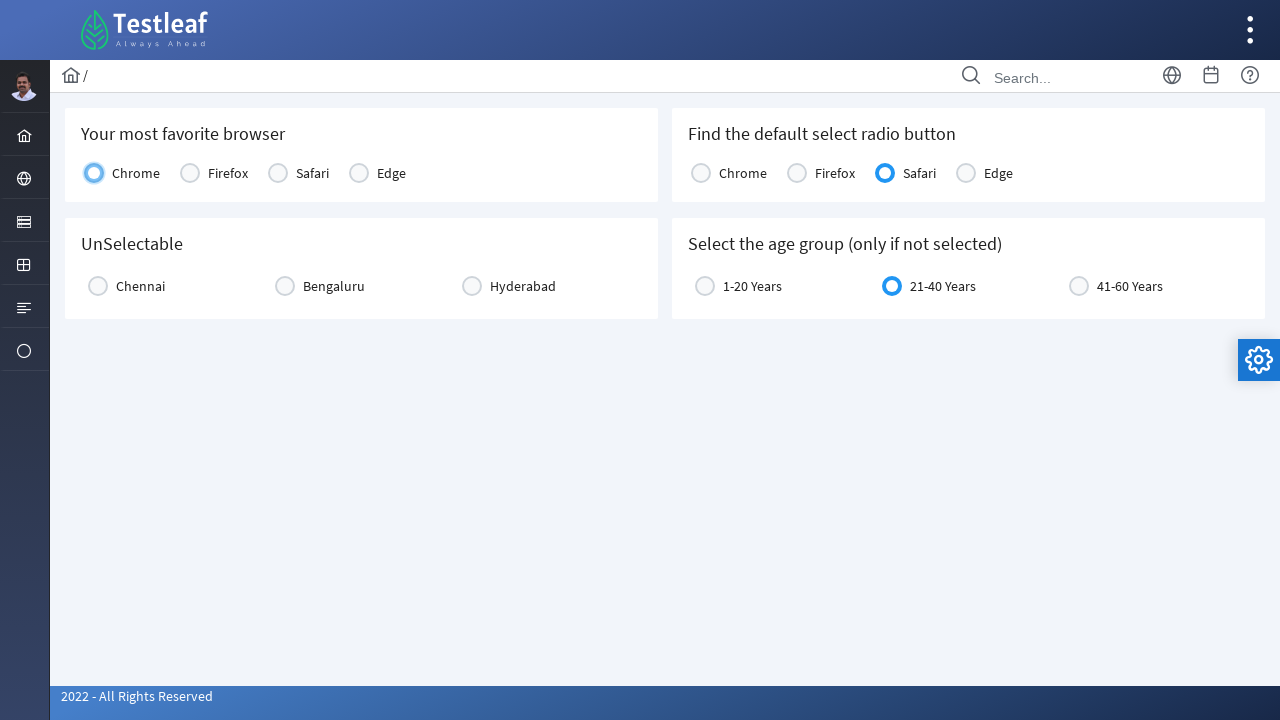

Clicked Bengaluru radio button to select it at (334, 286) on xpath=//label[text()='Bengaluru']
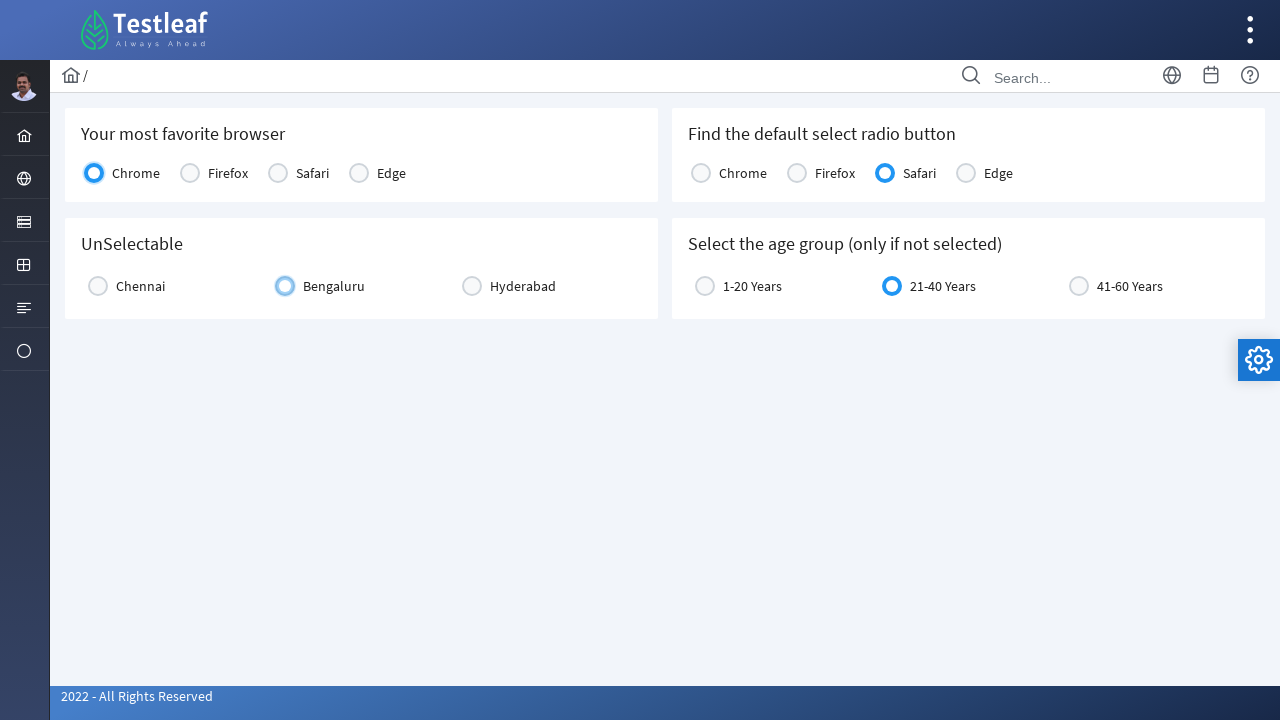

Waited 1000ms
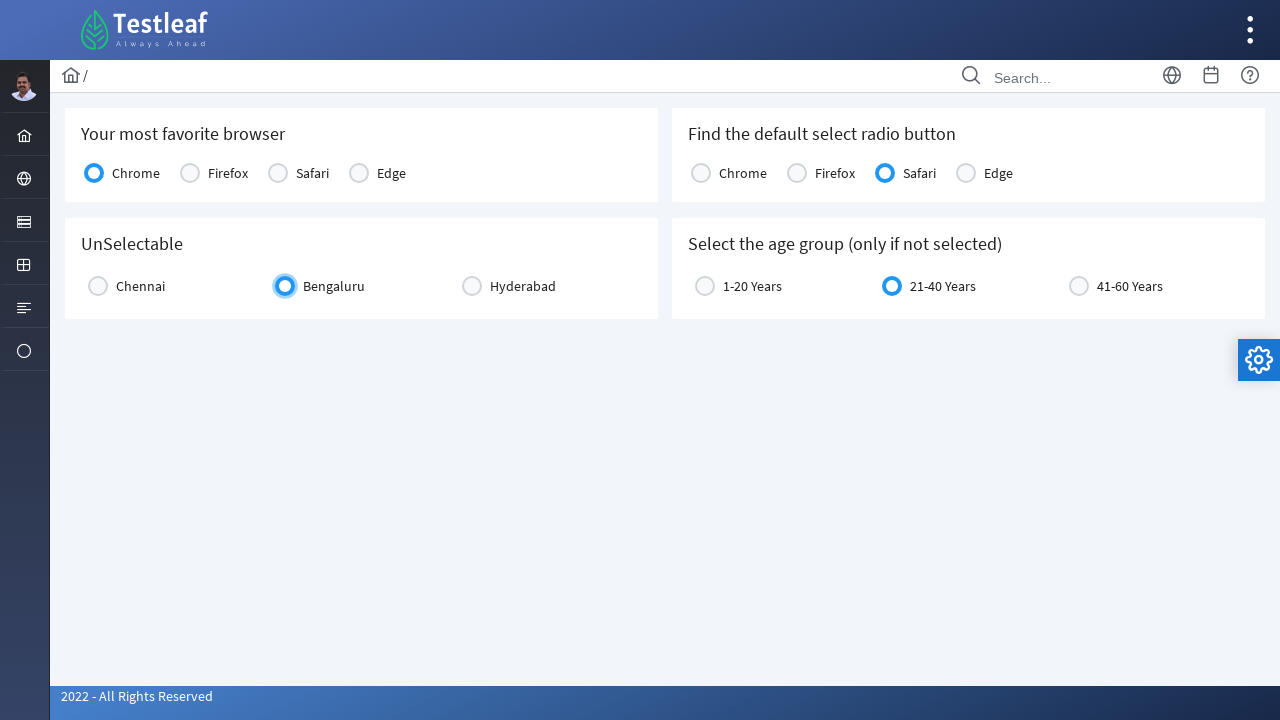

Attempted to click Bengaluru radio button again to unselect at (334, 286) on xpath=//label[text()='Bengaluru']
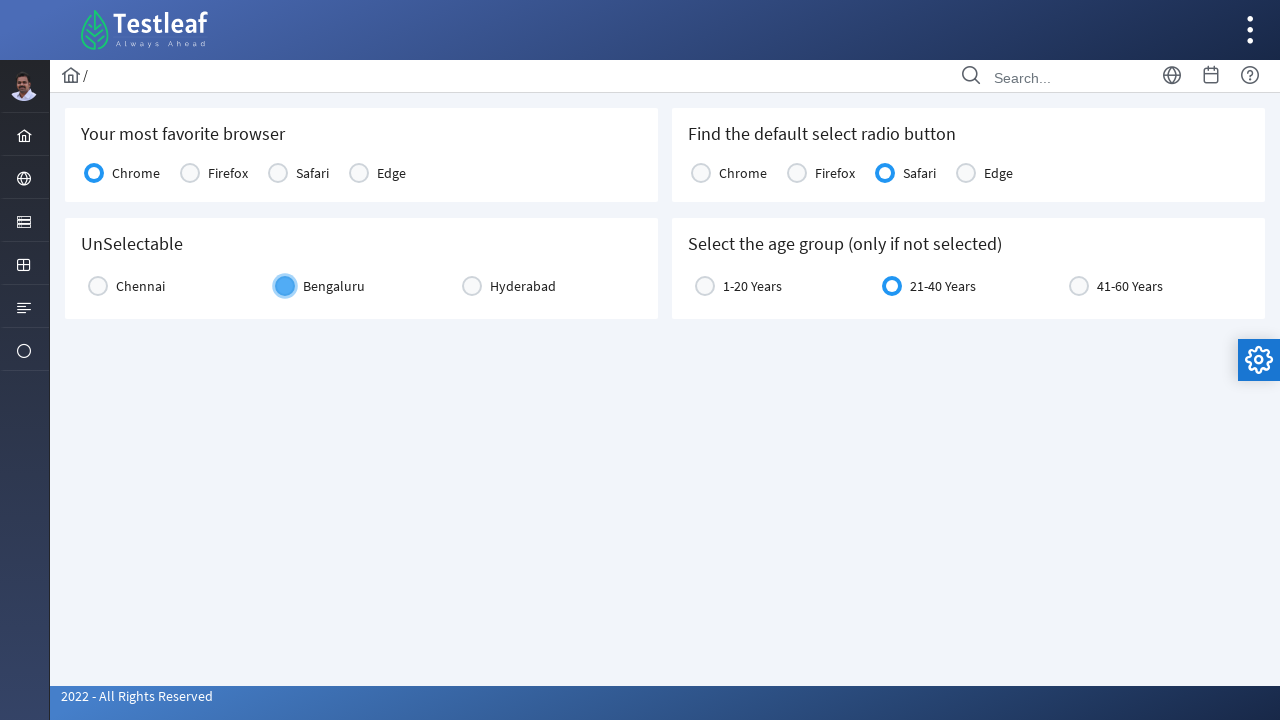

Located Safari radio button to check default state
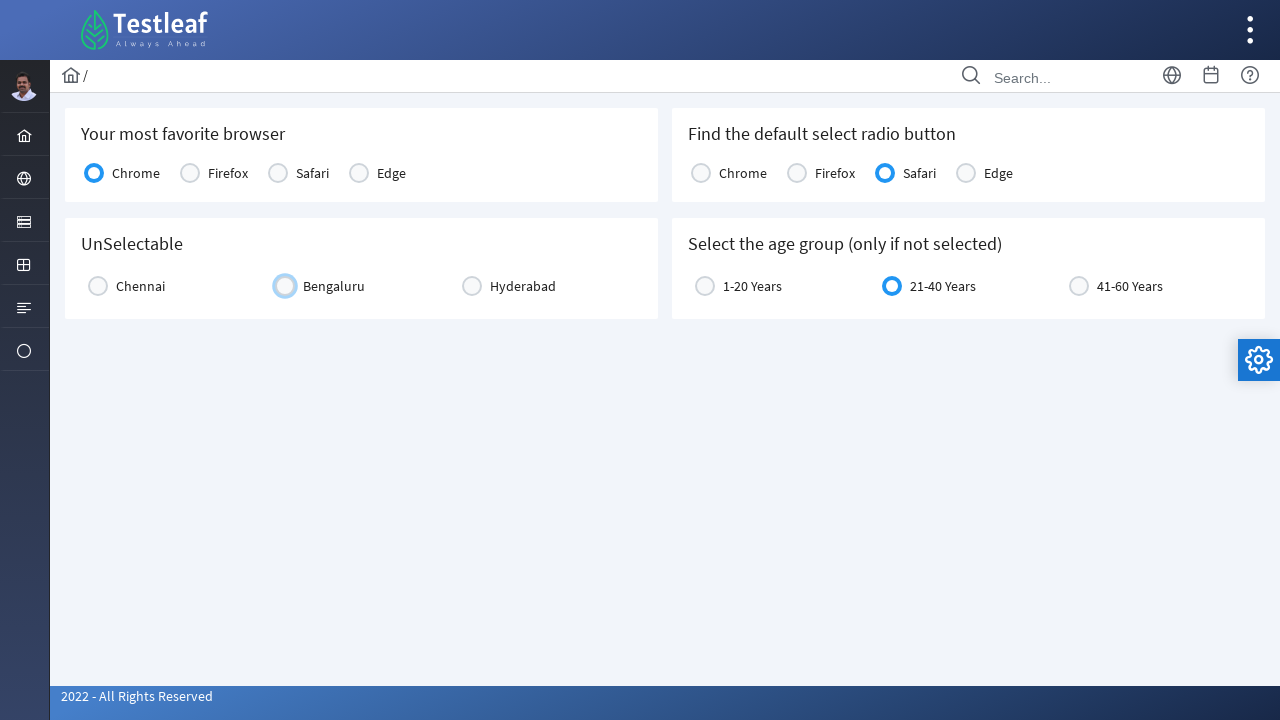

Checked if Safari radio button is selected by default: True
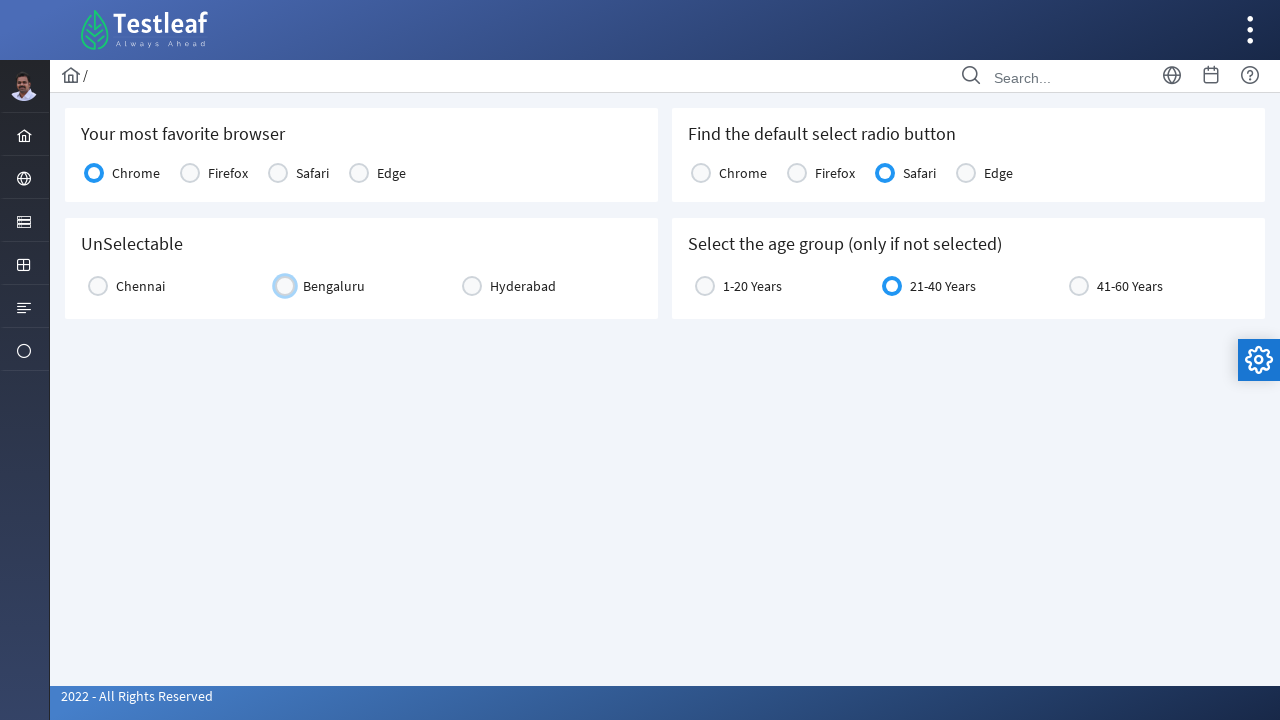

Selected age range 41-60 Years at (1130, 286) on xpath=//label[text()='41-60 Years']
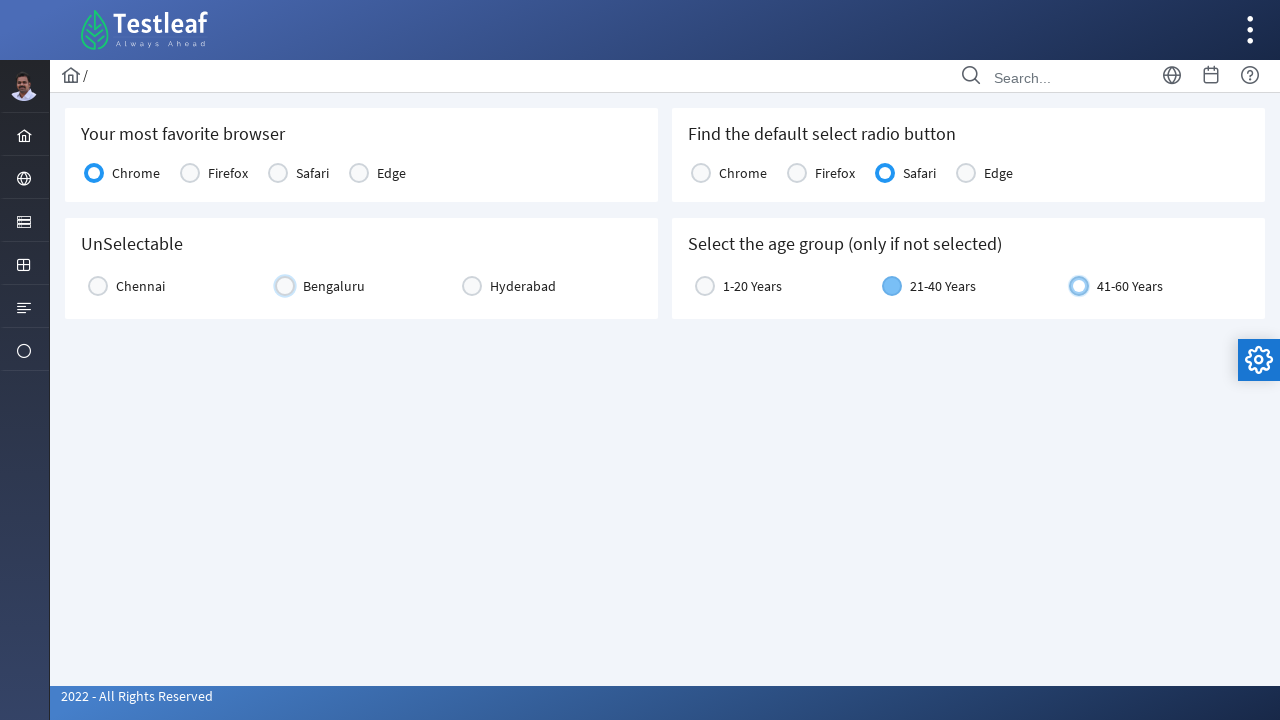

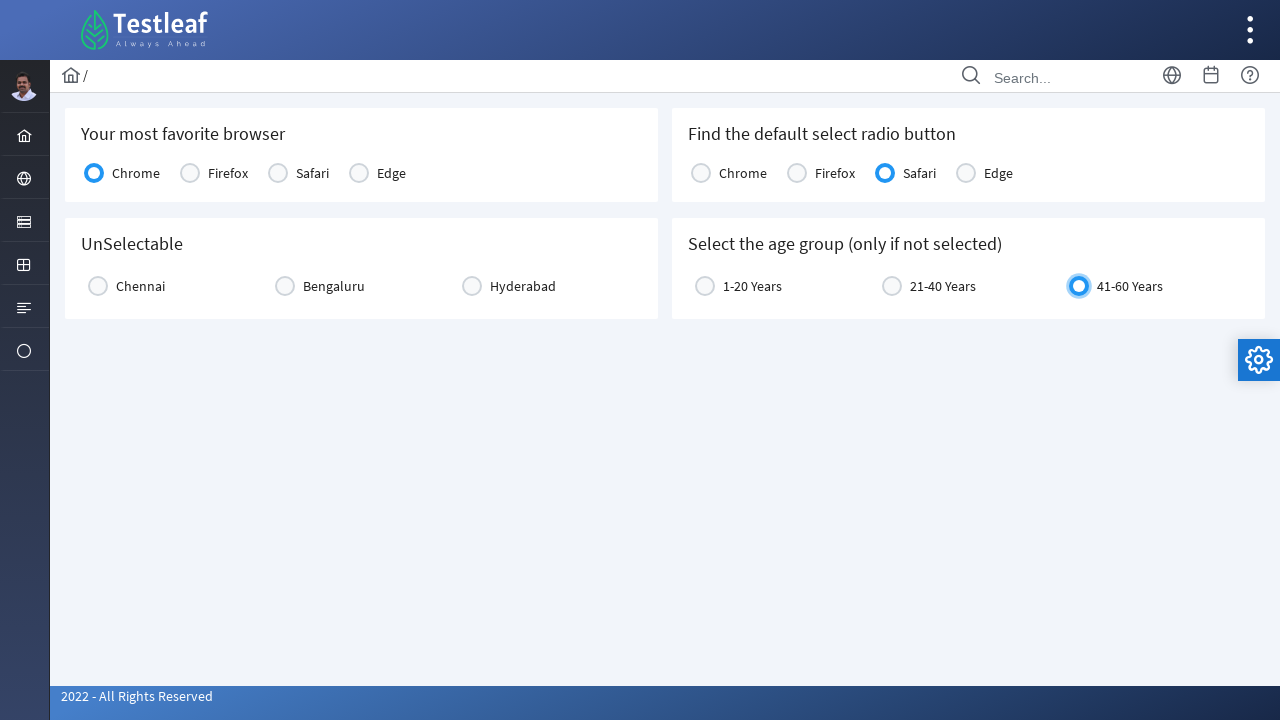